Navigates to FantasyPros MLB NL-only rankings page and verifies that player ranking data is displayed in the table

Starting URL: http://www.fantasypros.com/mlb/rankings/nl-only.php

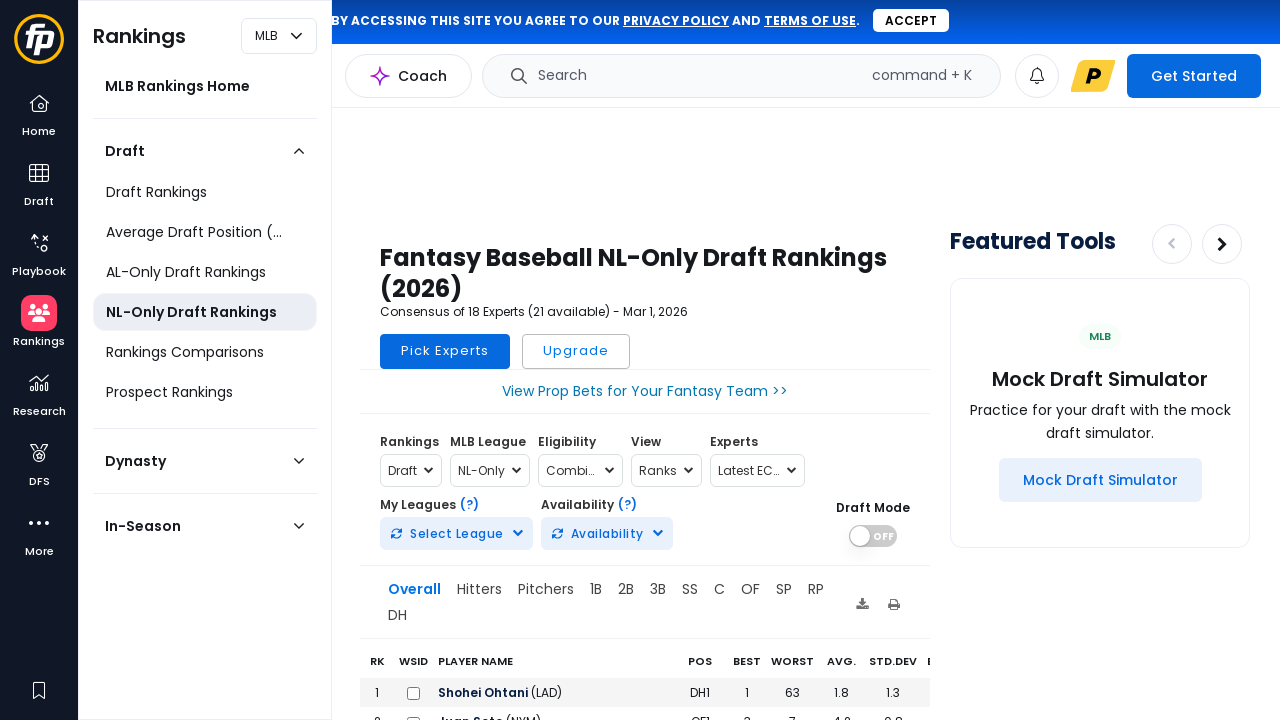

Navigated to FantasyPros MLB NL-only rankings page
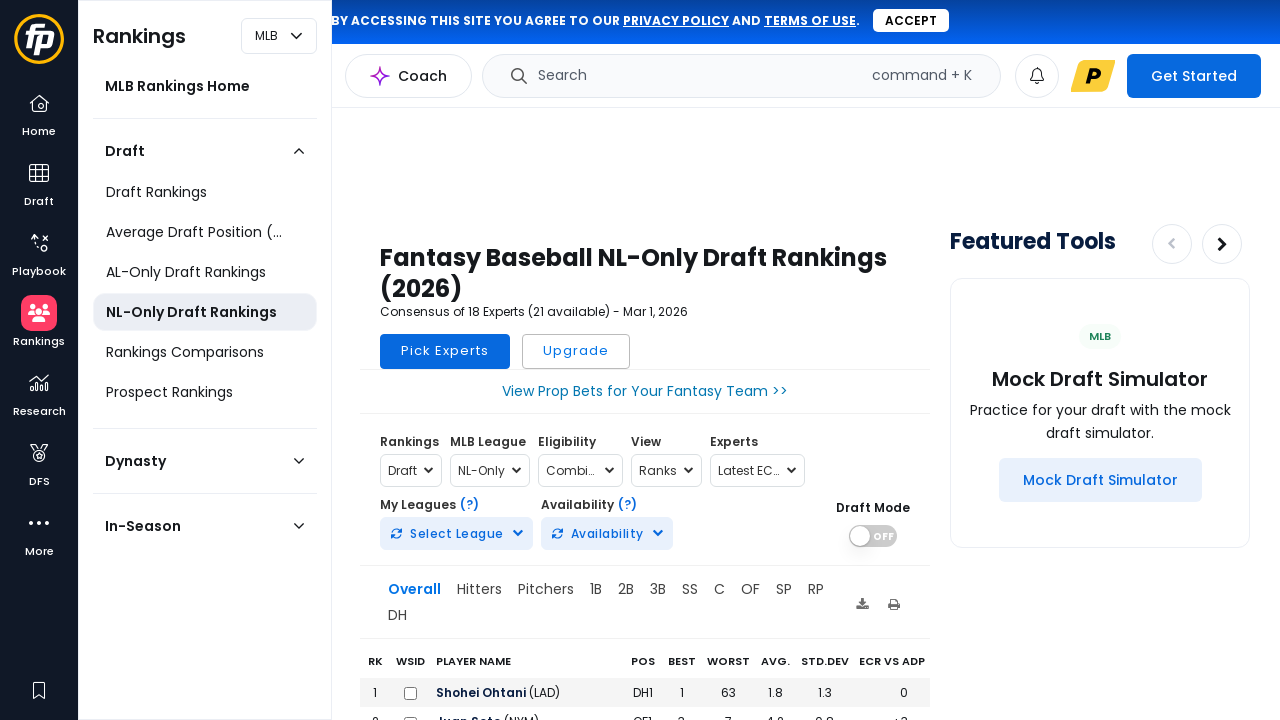

Rankings table loaded with player data visible
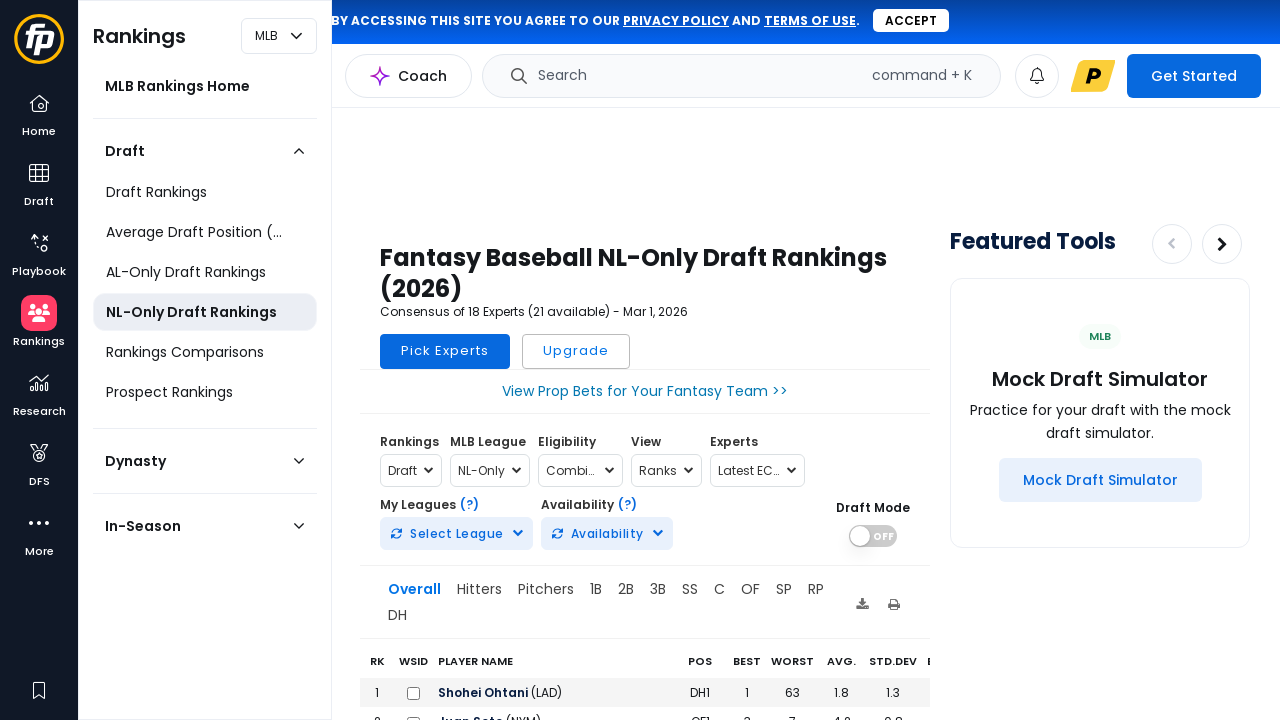

Verified player ranking data is displayed in the table
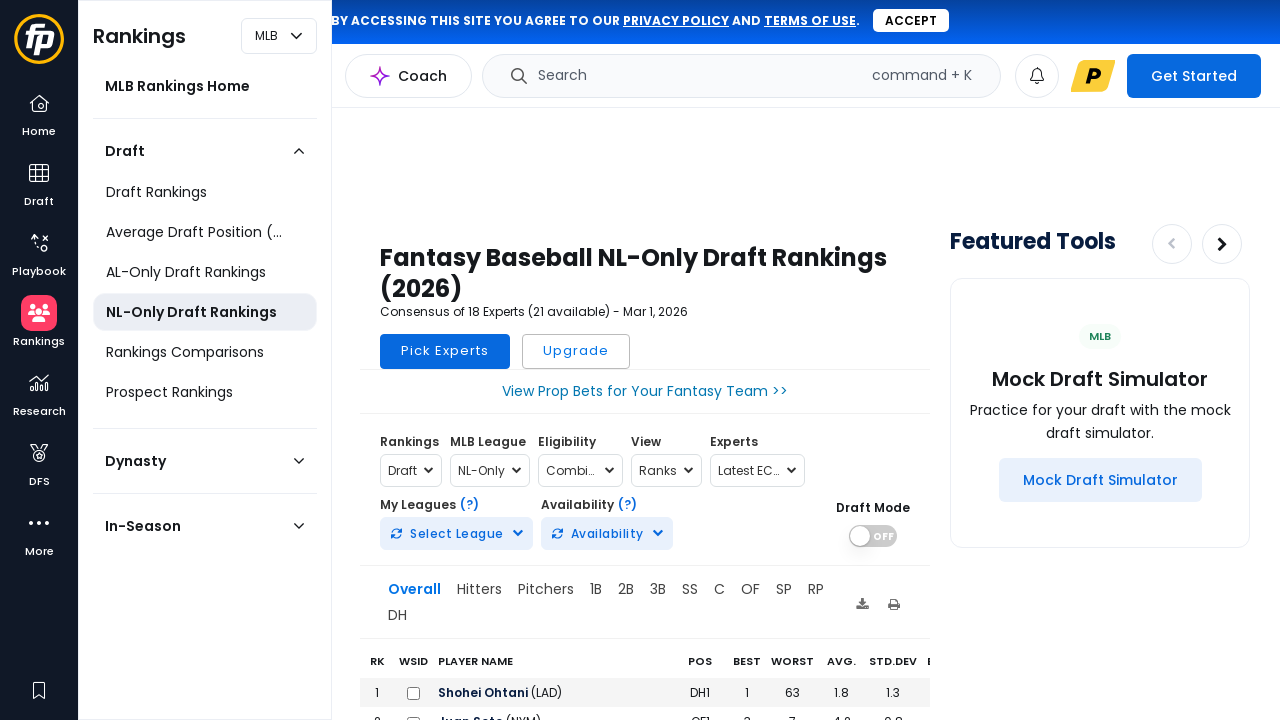

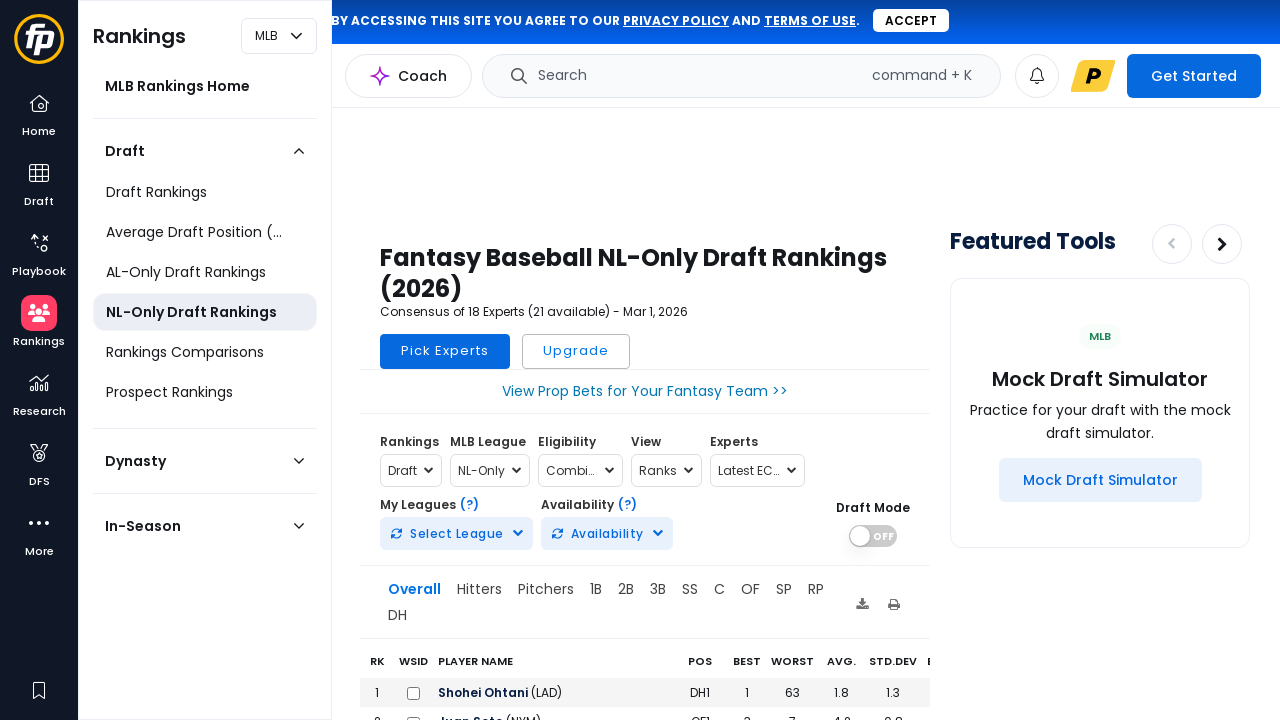